Tests YouTube search functionality by entering a search query in the search bar and submitting it

Starting URL: https://www.youtube.com

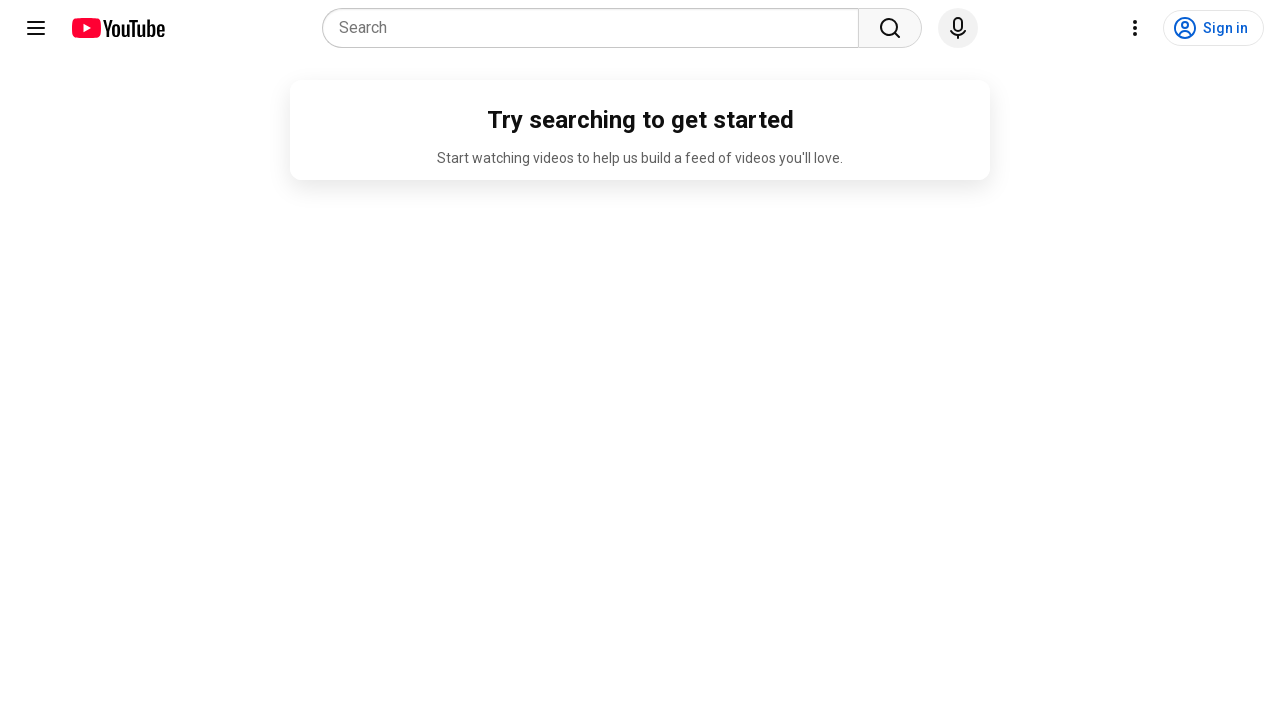

Filled YouTube search bar with 'how to learn programming' on input[name='search_query']
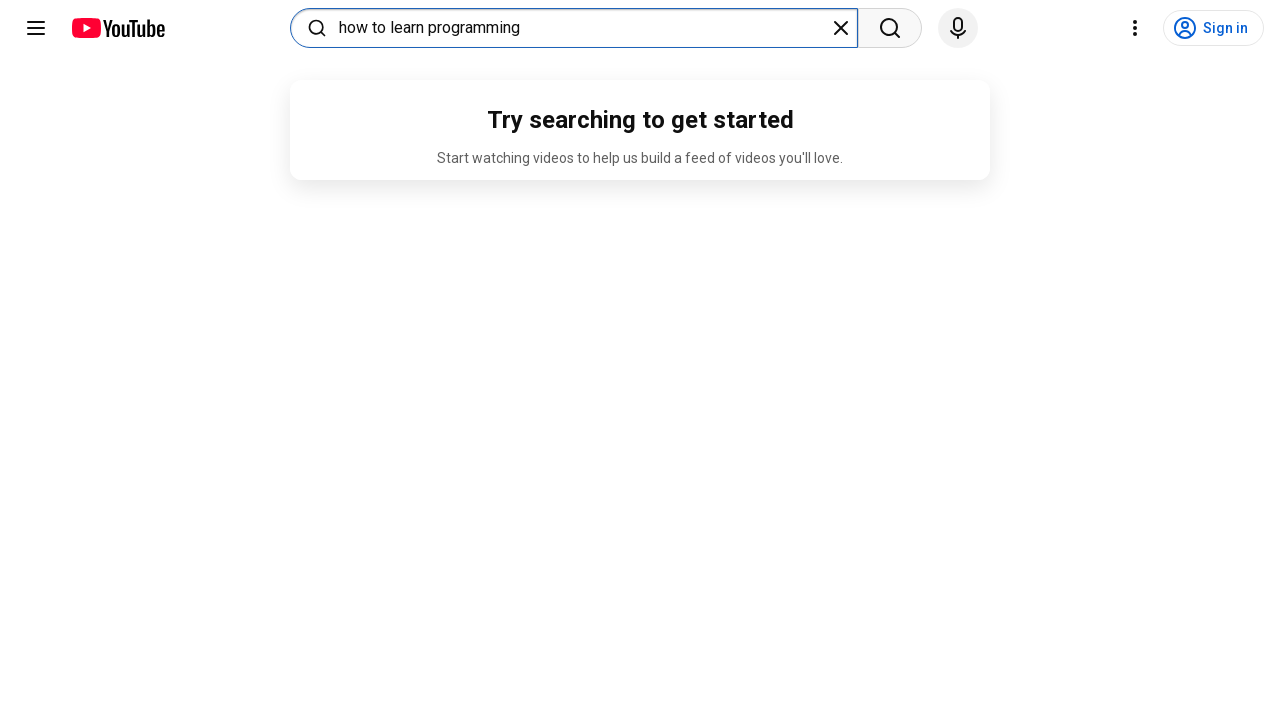

Pressed Enter to submit search query on input[name='search_query']
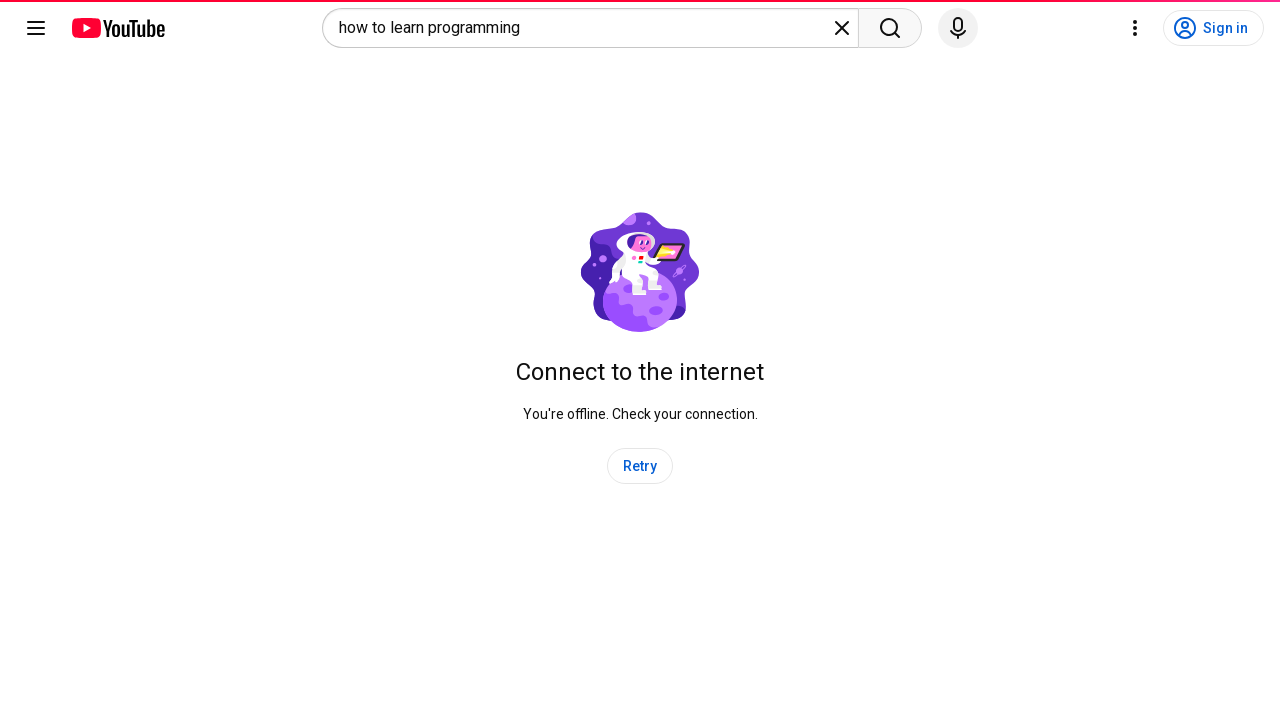

Search results page loaded successfully
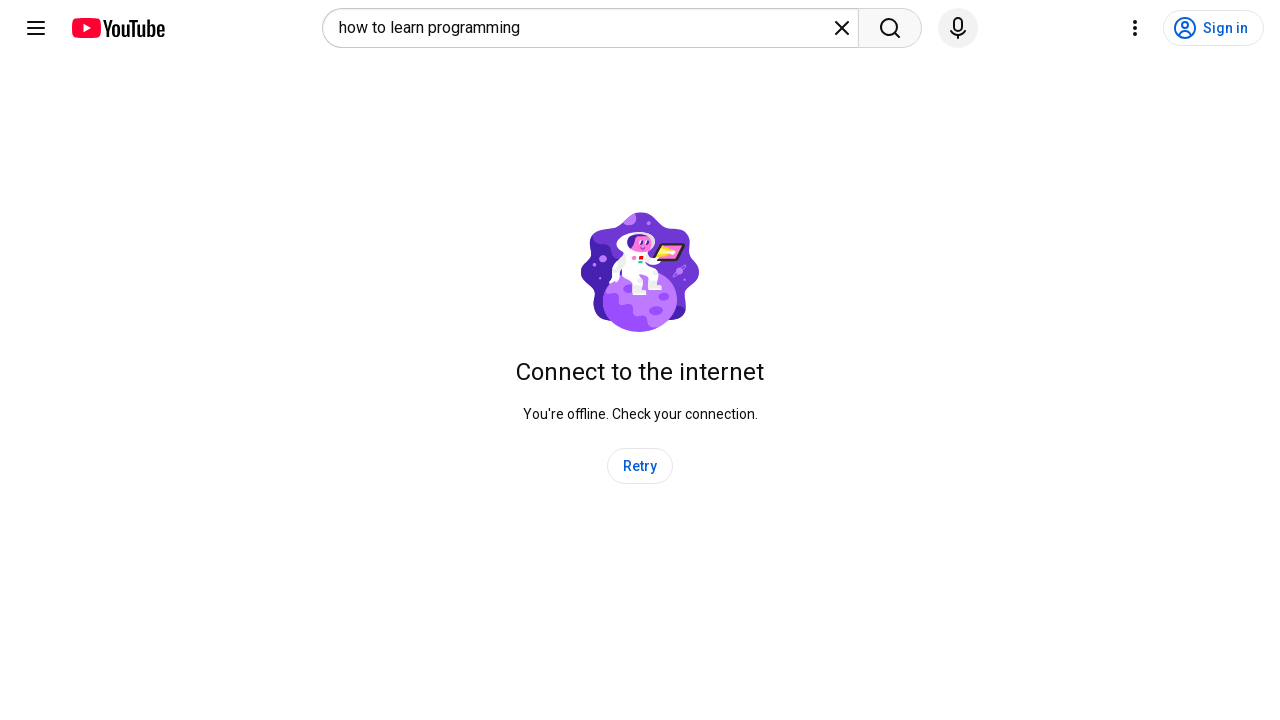

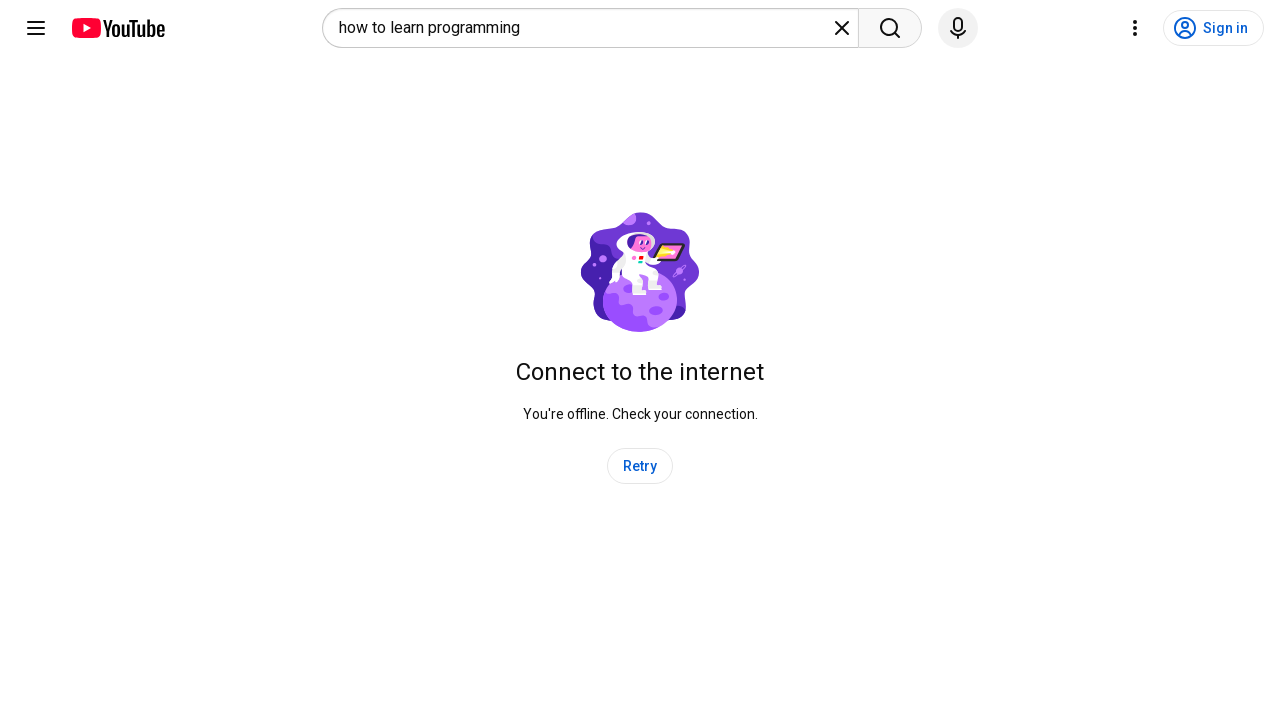